Tests checkbox/toggle functionality on SpiceJet booking page by clicking on a circular SVG element, likely a trip type selector (one-way/round-trip option).

Starting URL: https://spicejet.com

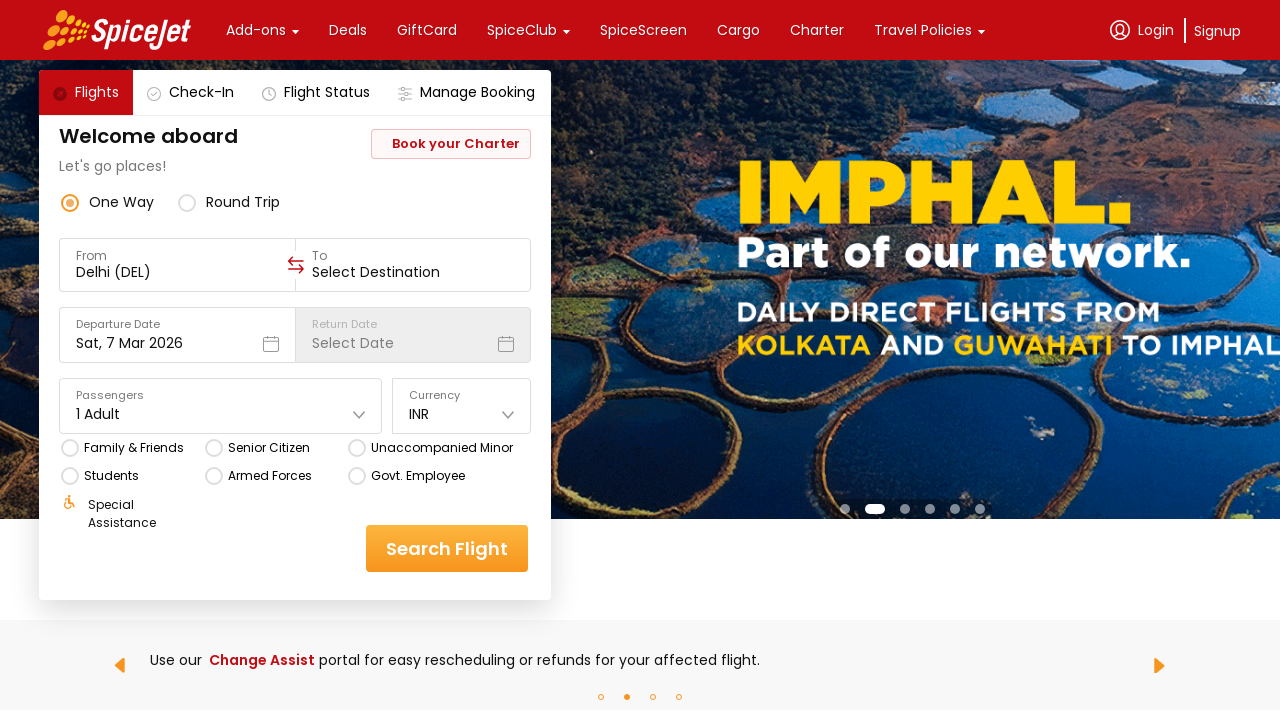

Clicked on circular SVG element to toggle trip type selector (one-way/round-trip option) at (70, 208) on svg circle[cx='9']
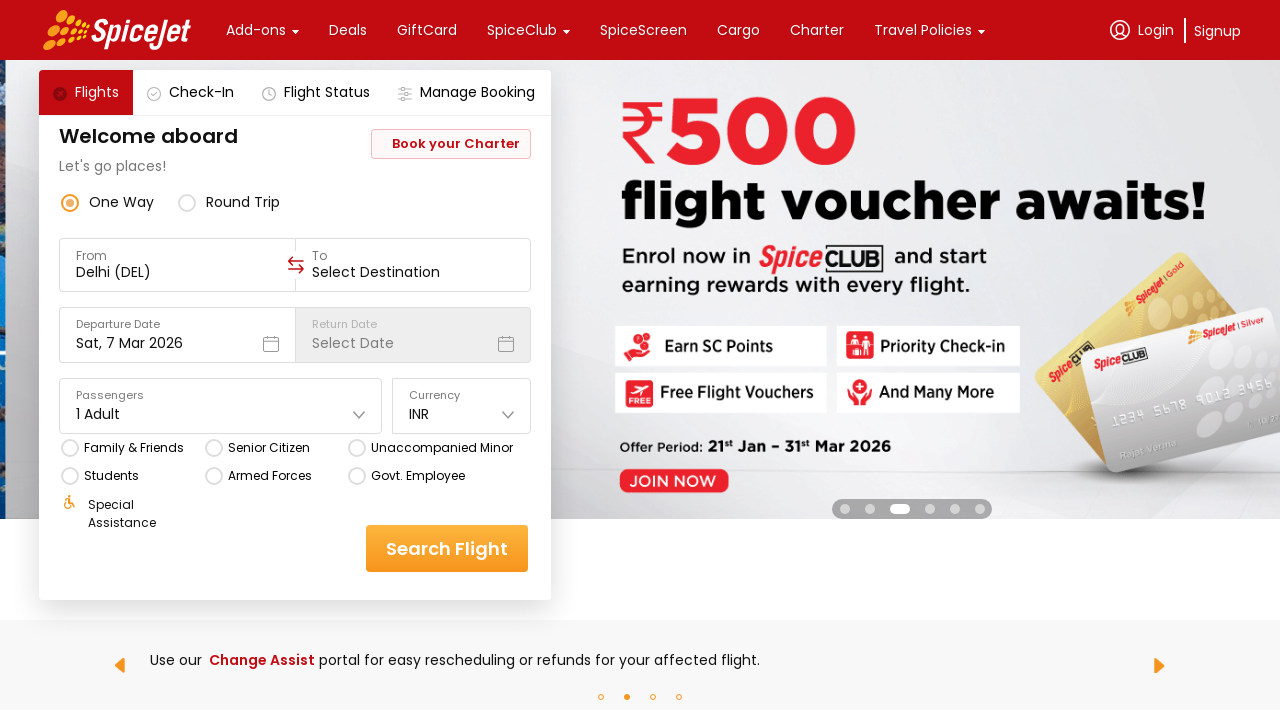

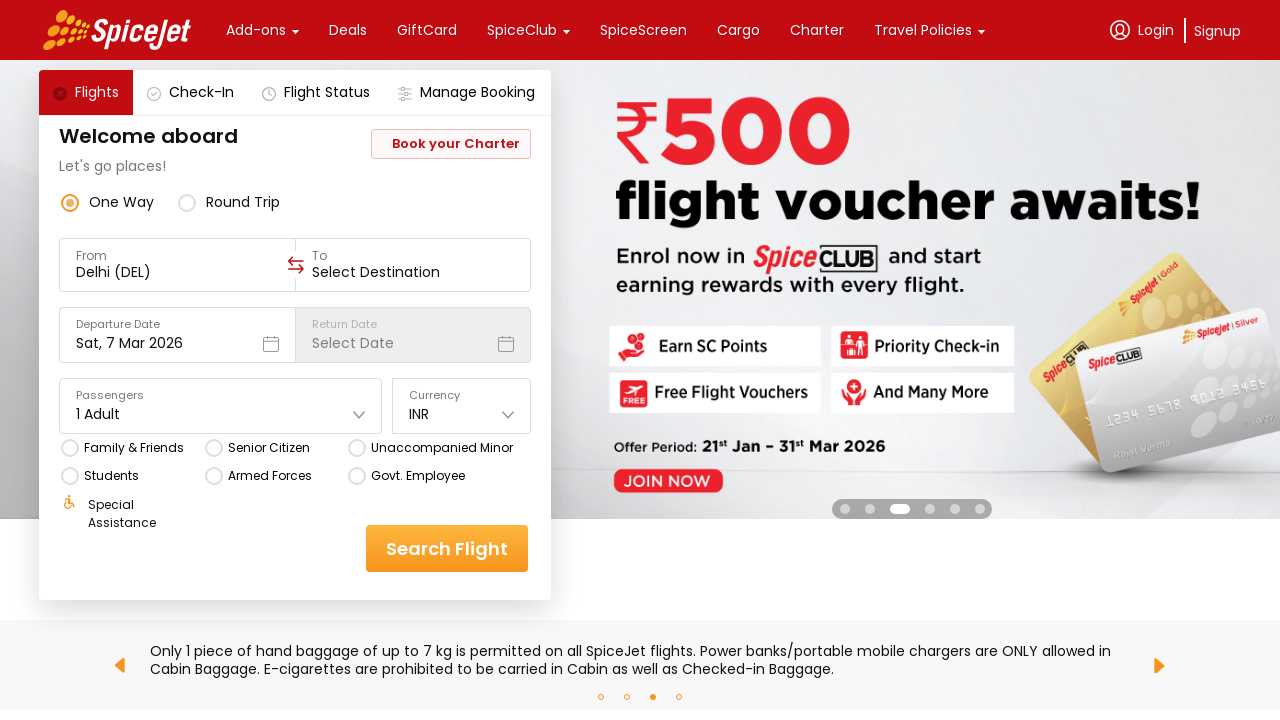